Tests drag and drop functionality by dragging element A to element B's position

Starting URL: https://the-internet.herokuapp.com/drag_and_drop

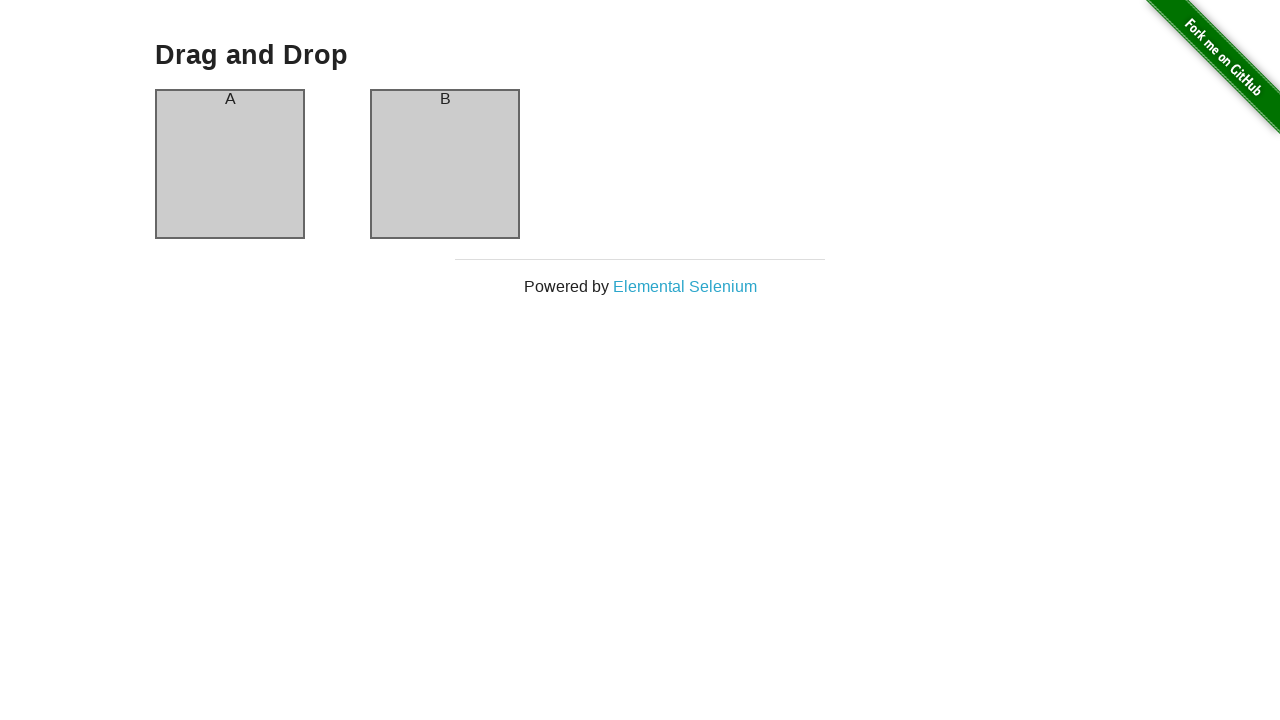

Located element A (column-a)
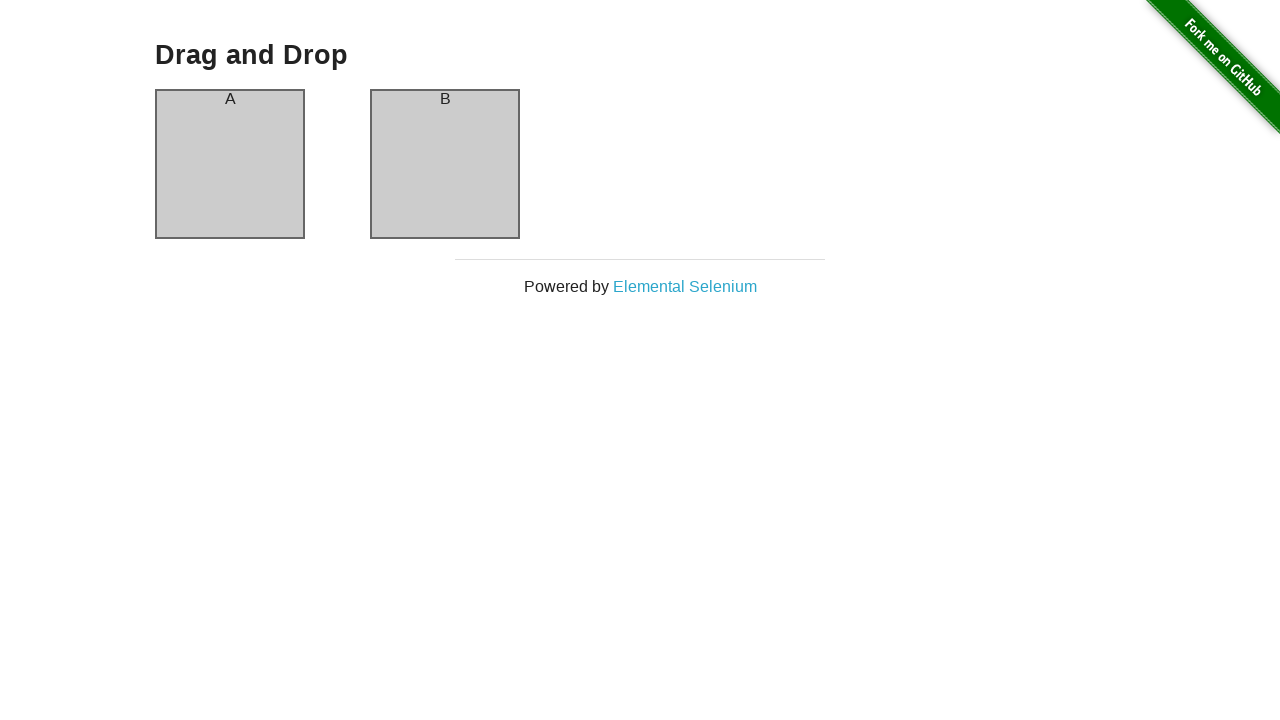

Located element B (column-b)
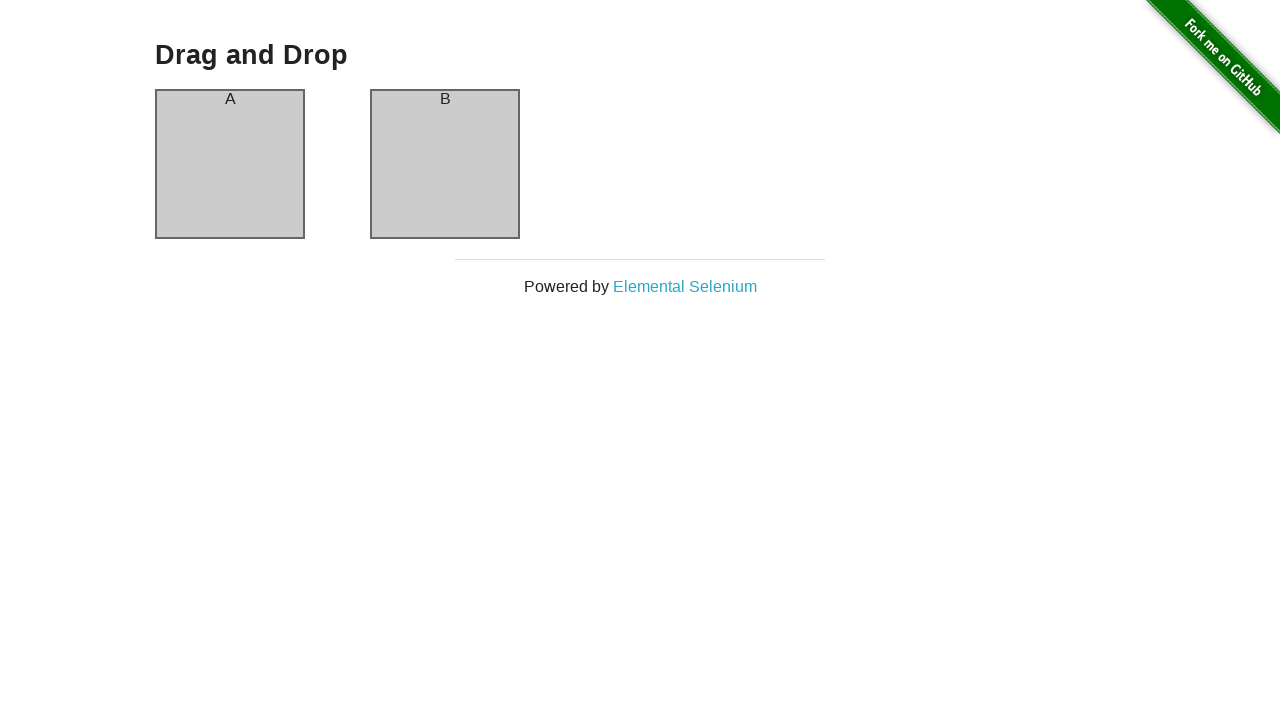

Dragged element A to element B's position at (445, 164)
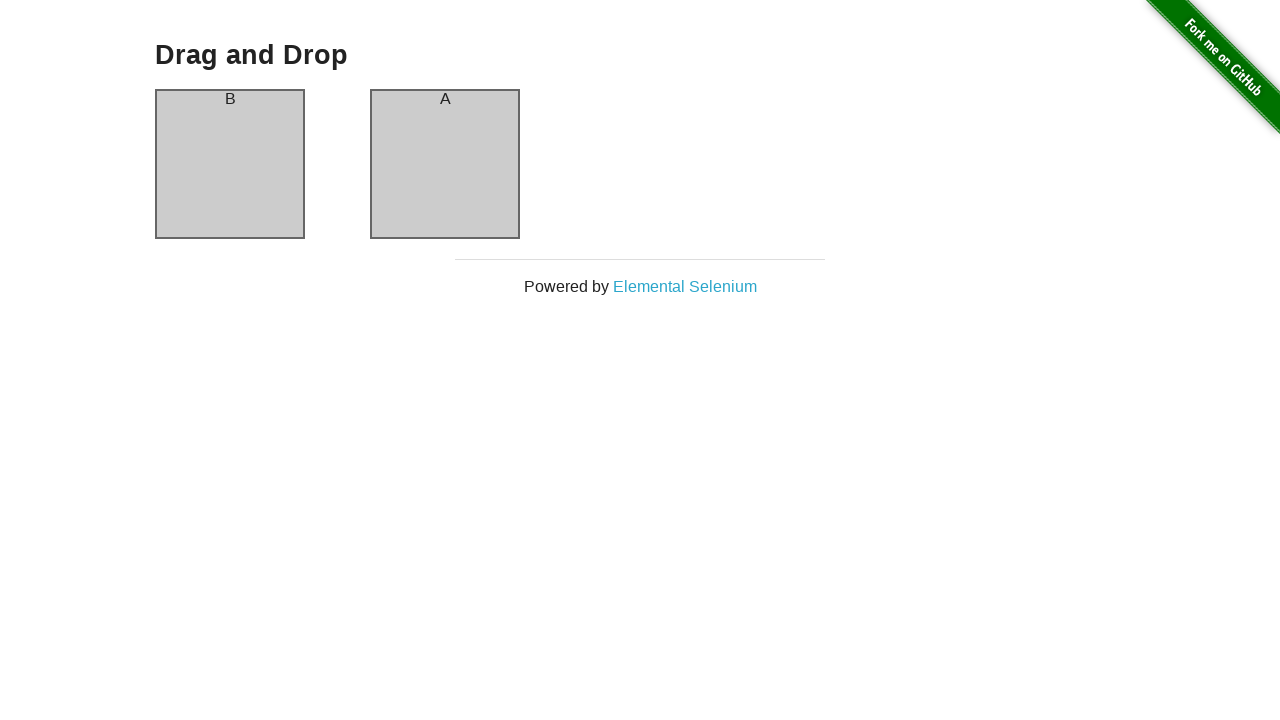

Waited 500ms for drag and drop animation to complete
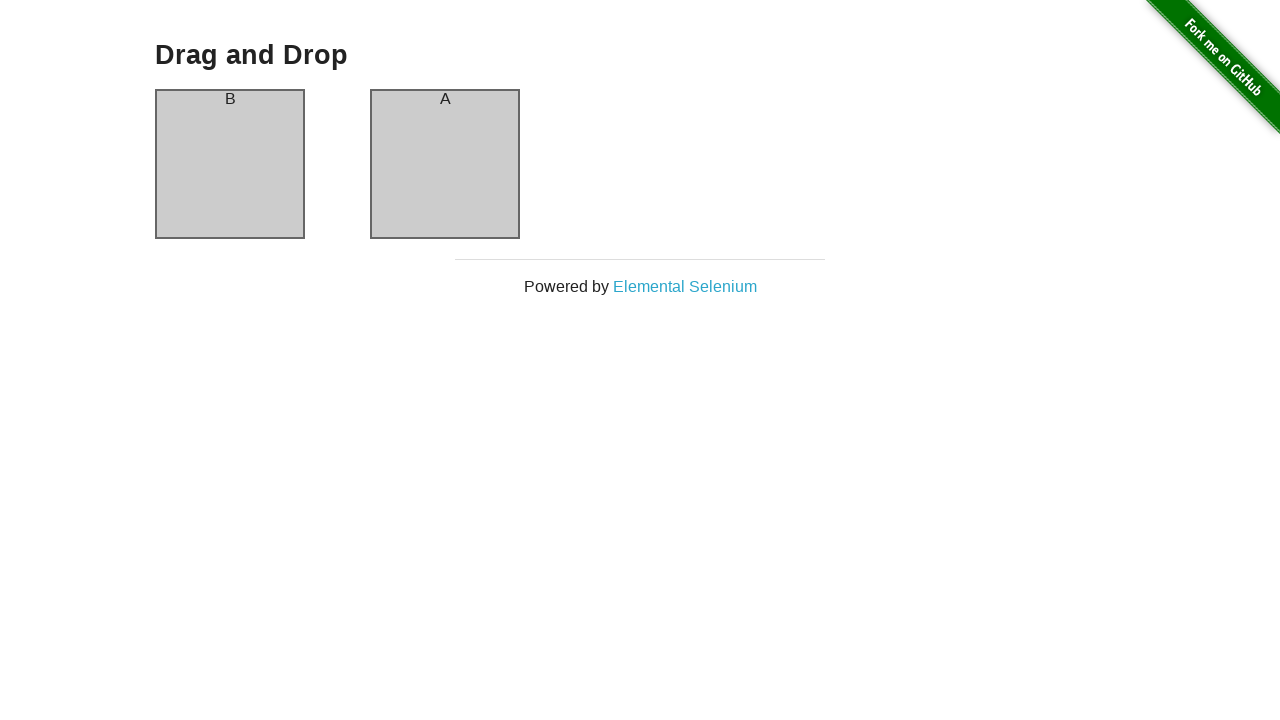

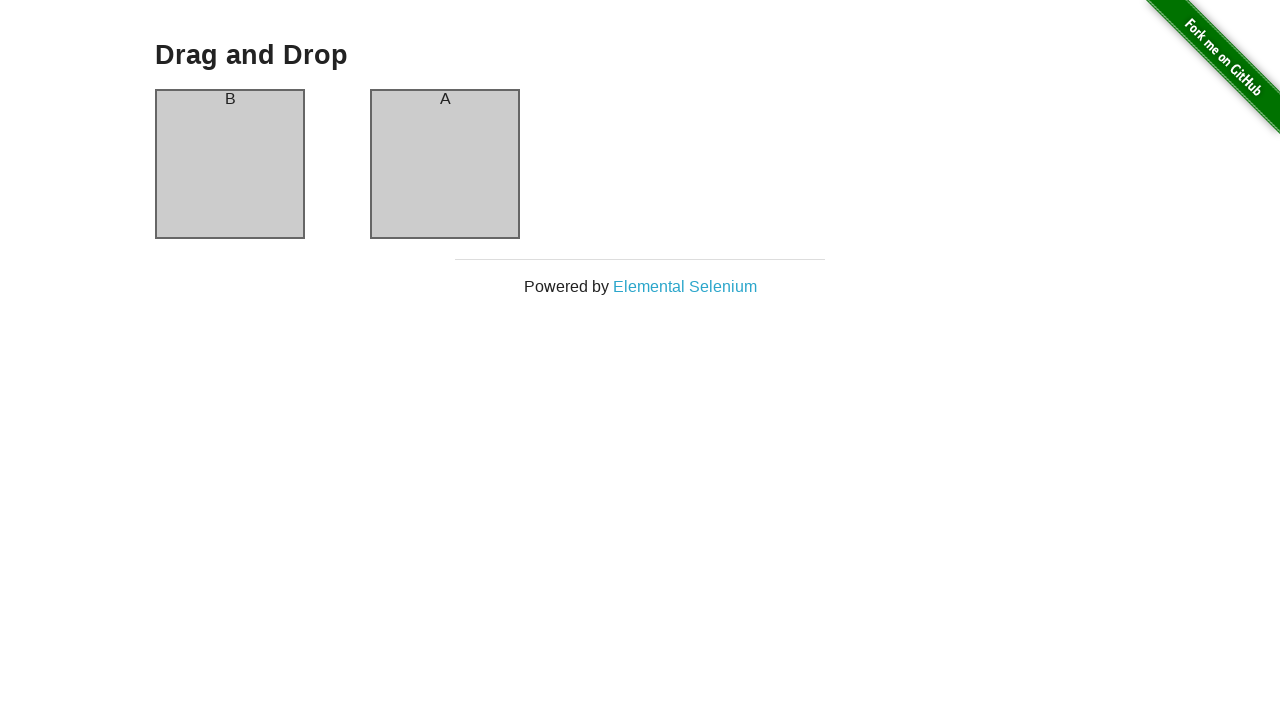